Navigates to the Selenium website and locates the Blog element in the navigation

Starting URL: https://www.selenium.dev/

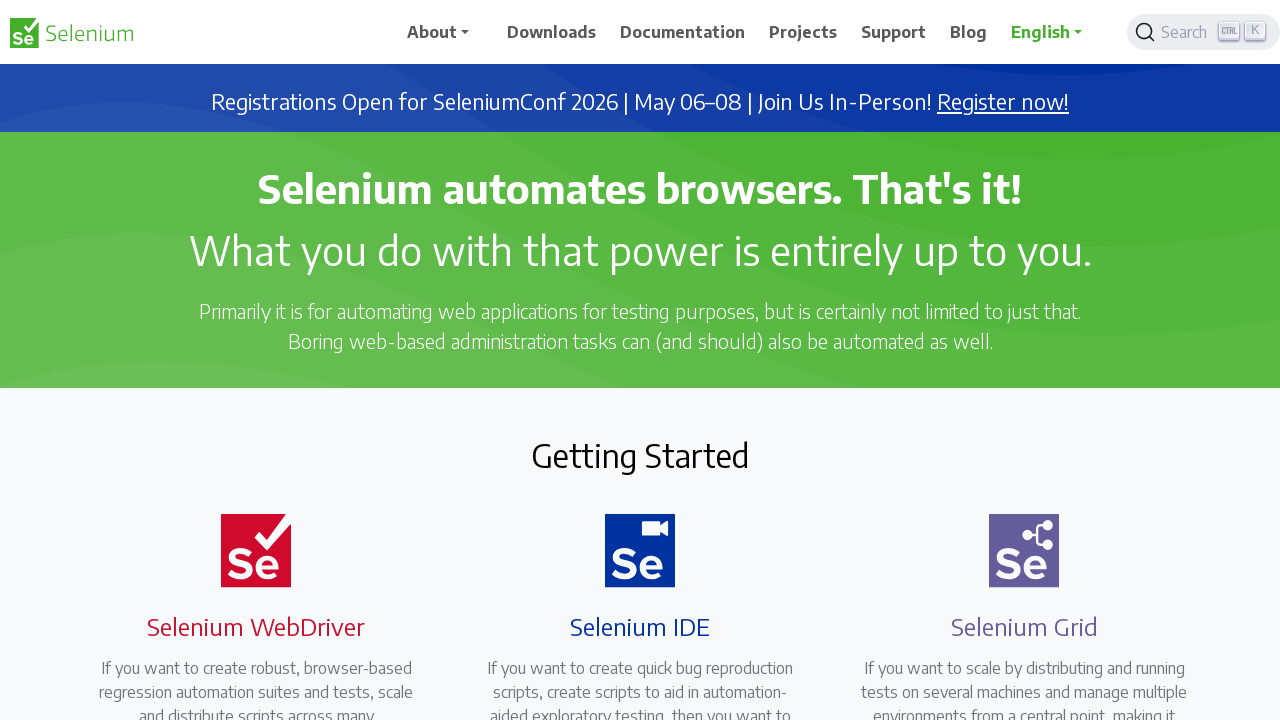

Navigated to Selenium website at https://www.selenium.dev/
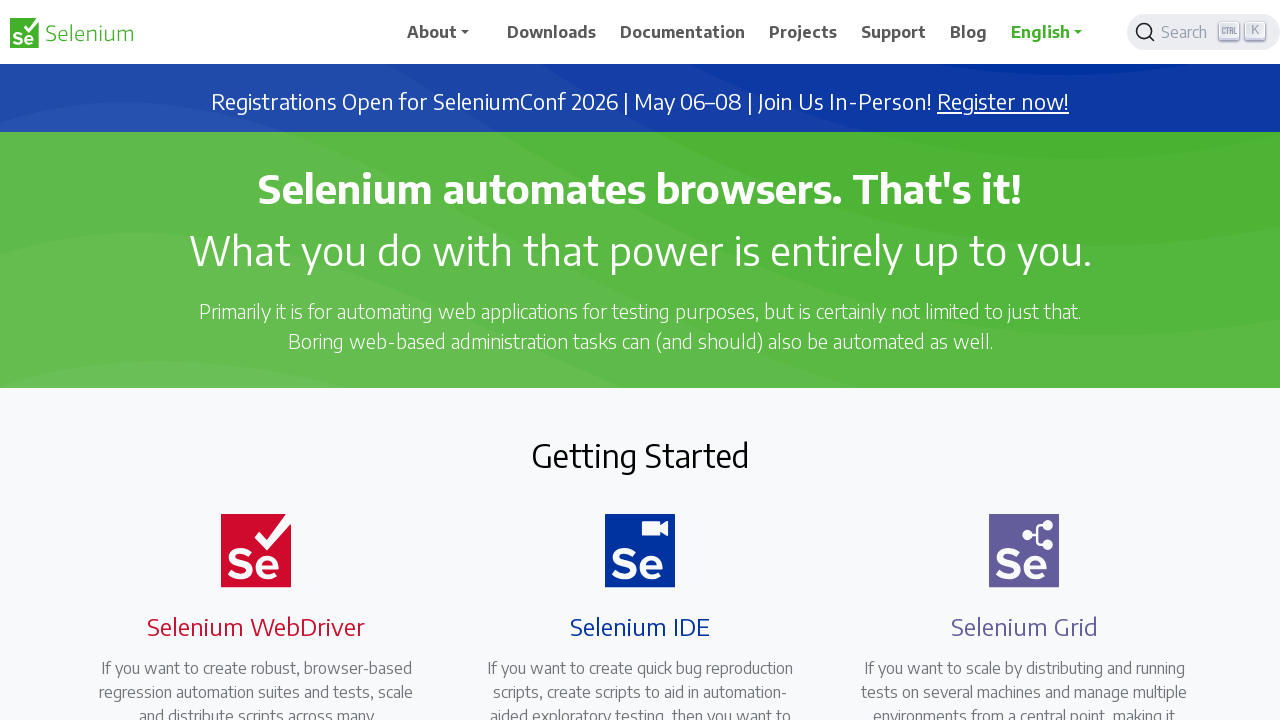

Blog navigation element loaded and became visible
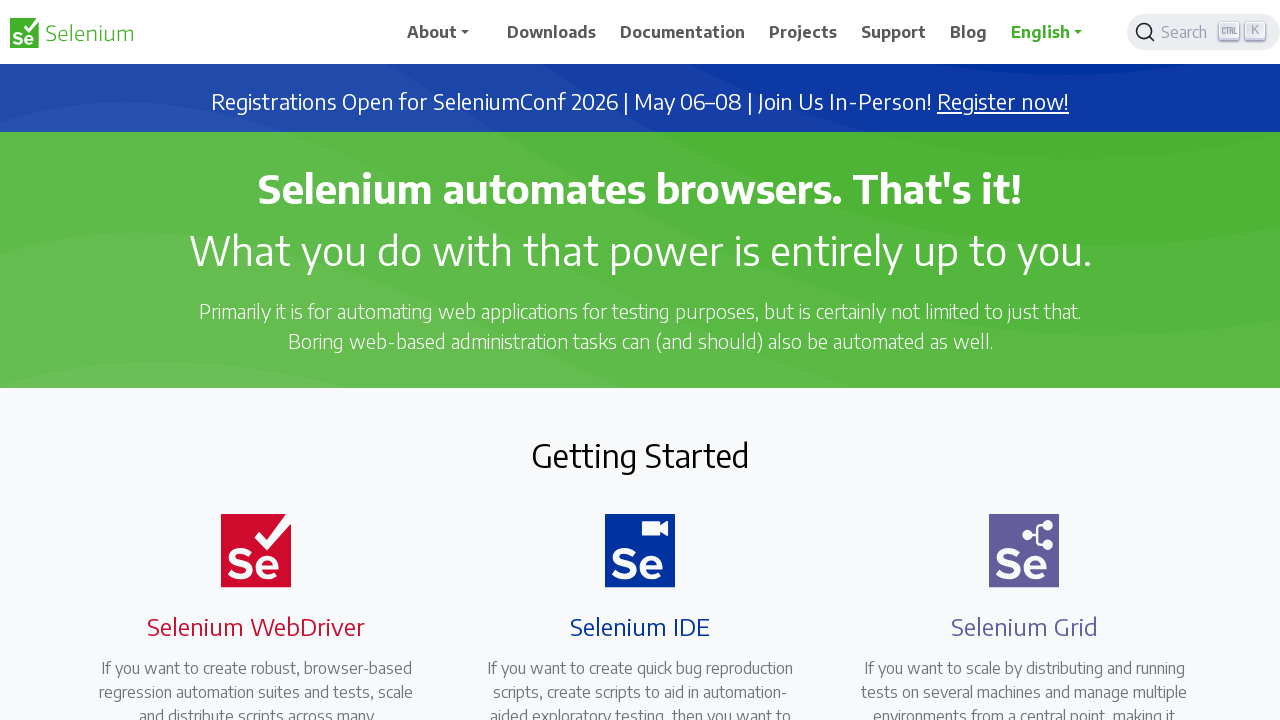

Clicked on the Blog element in navigation at (969, 32) on xpath=//span[text()='Blog']
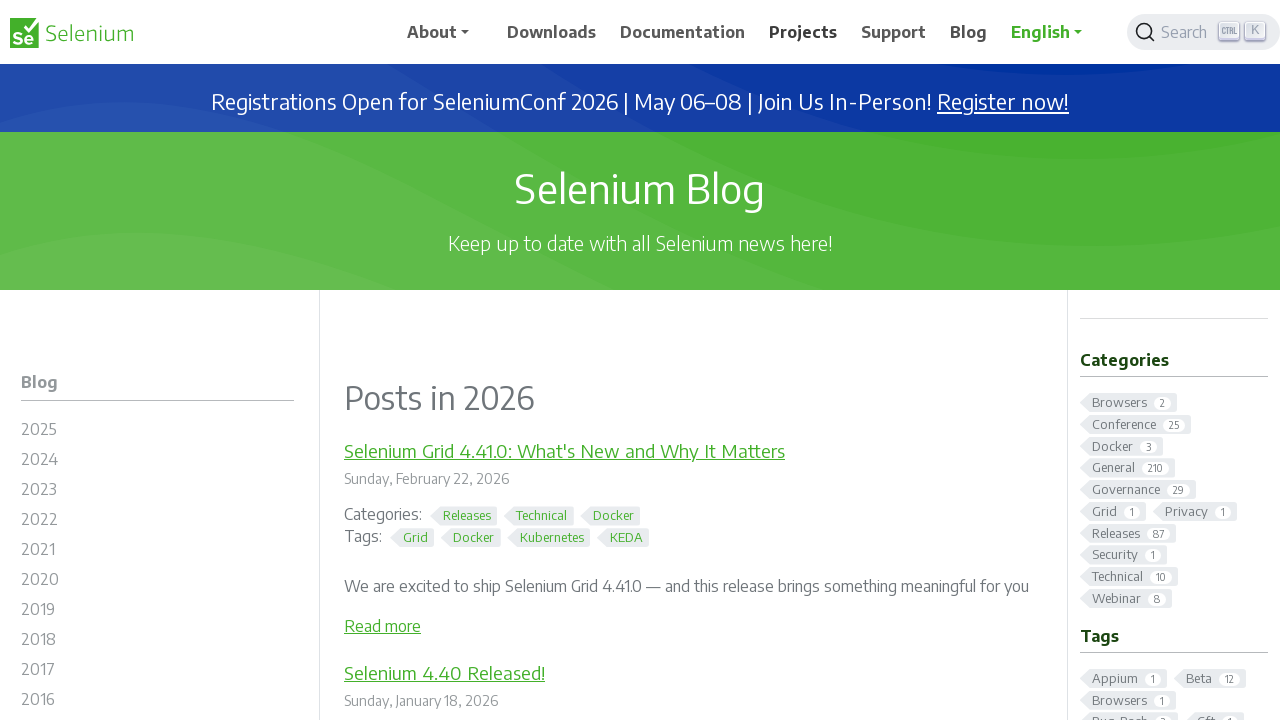

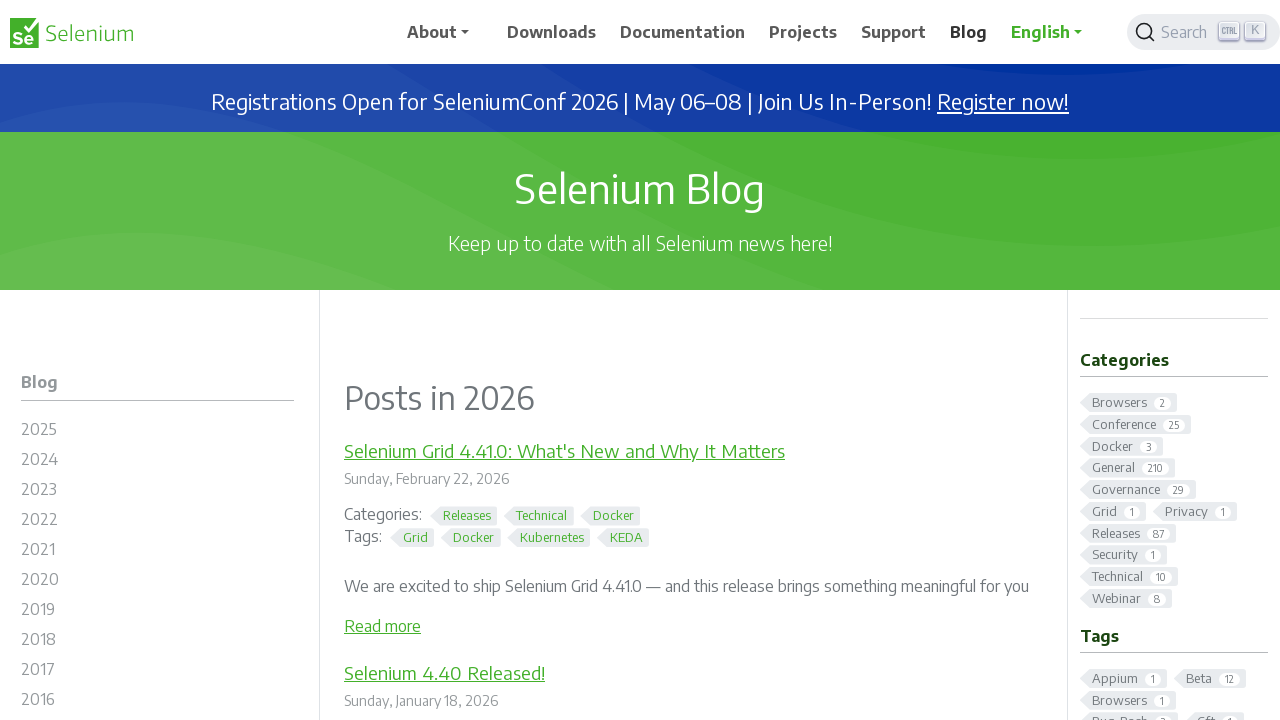